Tests the search and add-to-cart functionality on an e-commerce practice site by searching for "Brocolli", verifying it appears in results, adding it to cart, and confirming the item was added.

Starting URL: https://rahulshettyacademy.com/seleniumPractise/#/

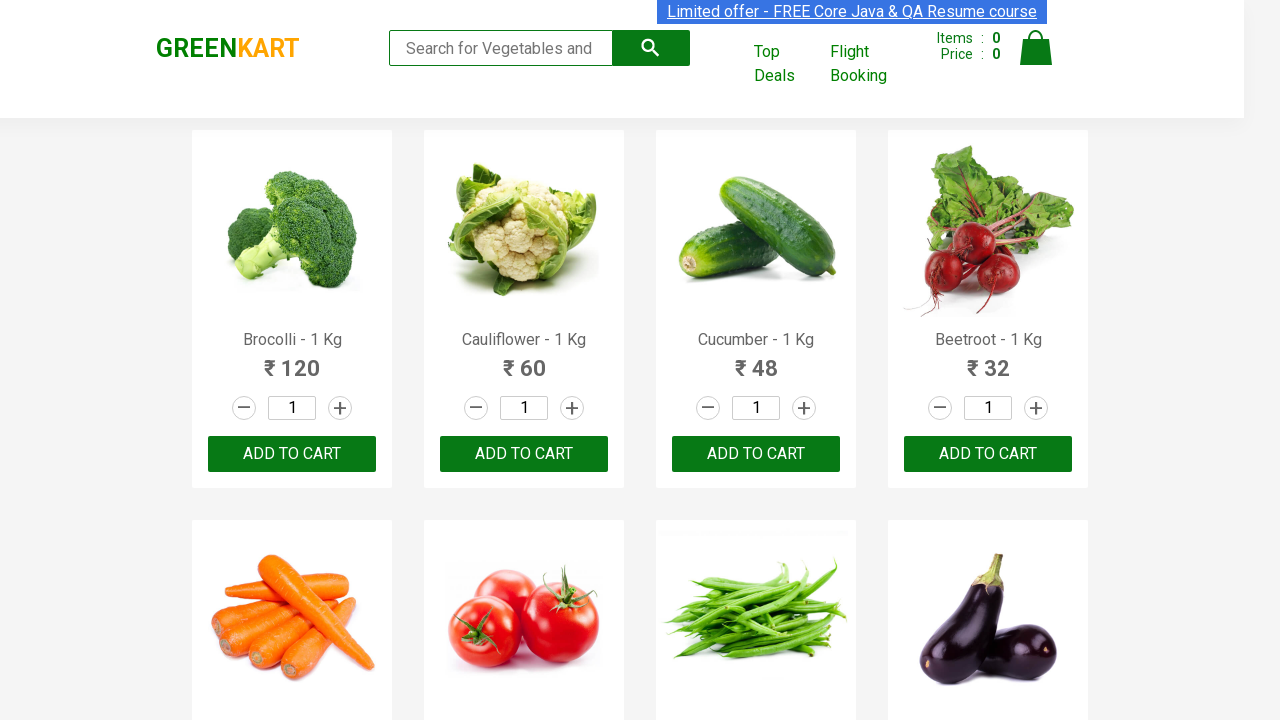

Filled search field with 'Brocolli' on input[placeholder='Search for Vegetables and Fruits']
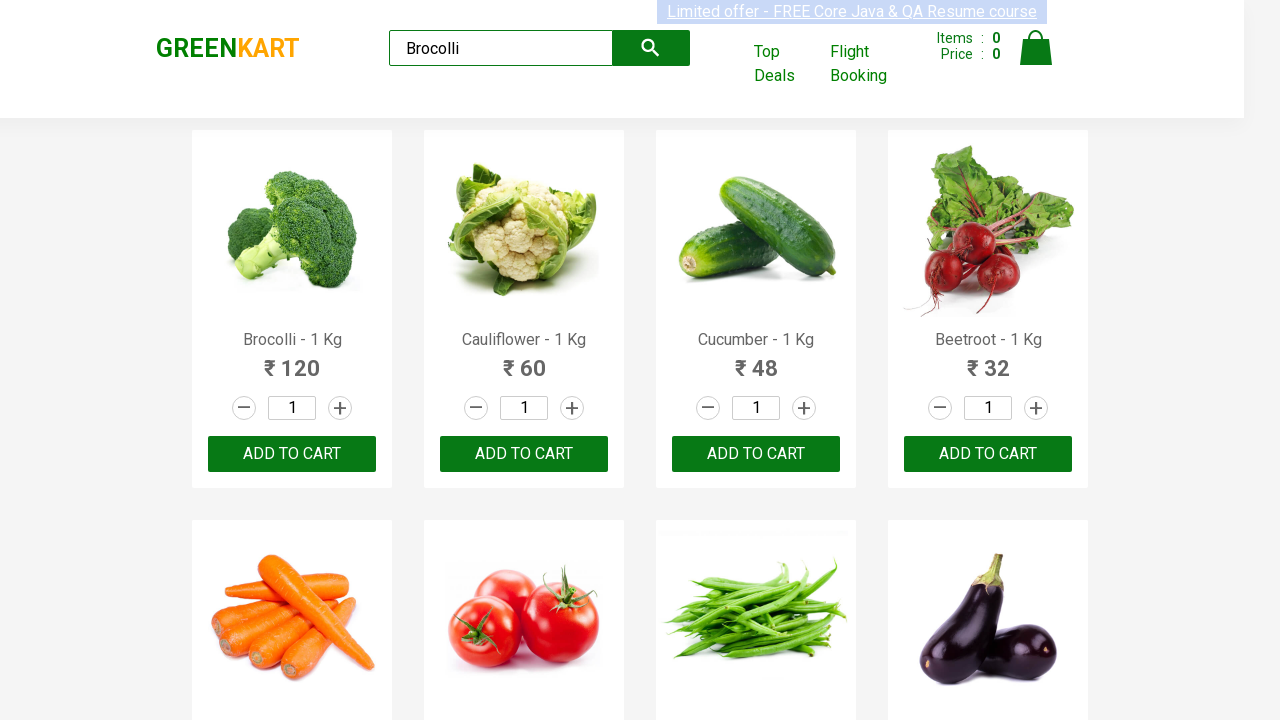

Search results loaded and product name selector is visible
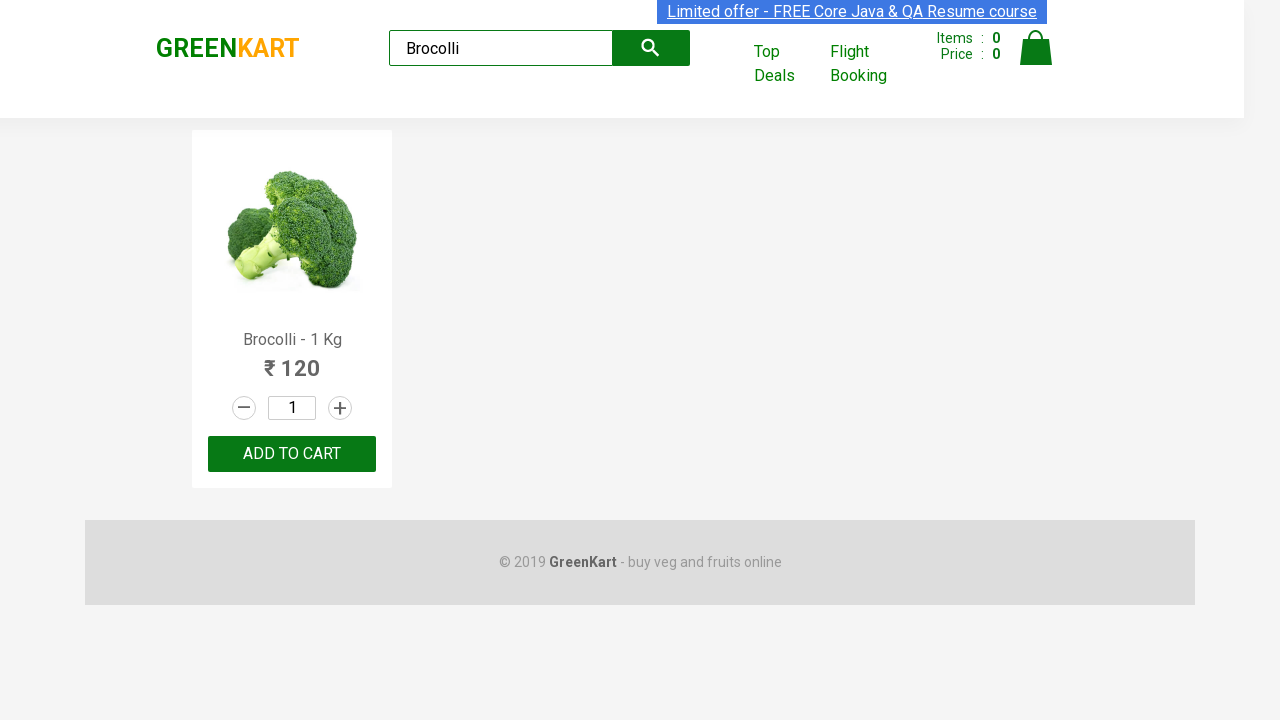

Retrieved product name: 'Brocolli - 1 Kg'
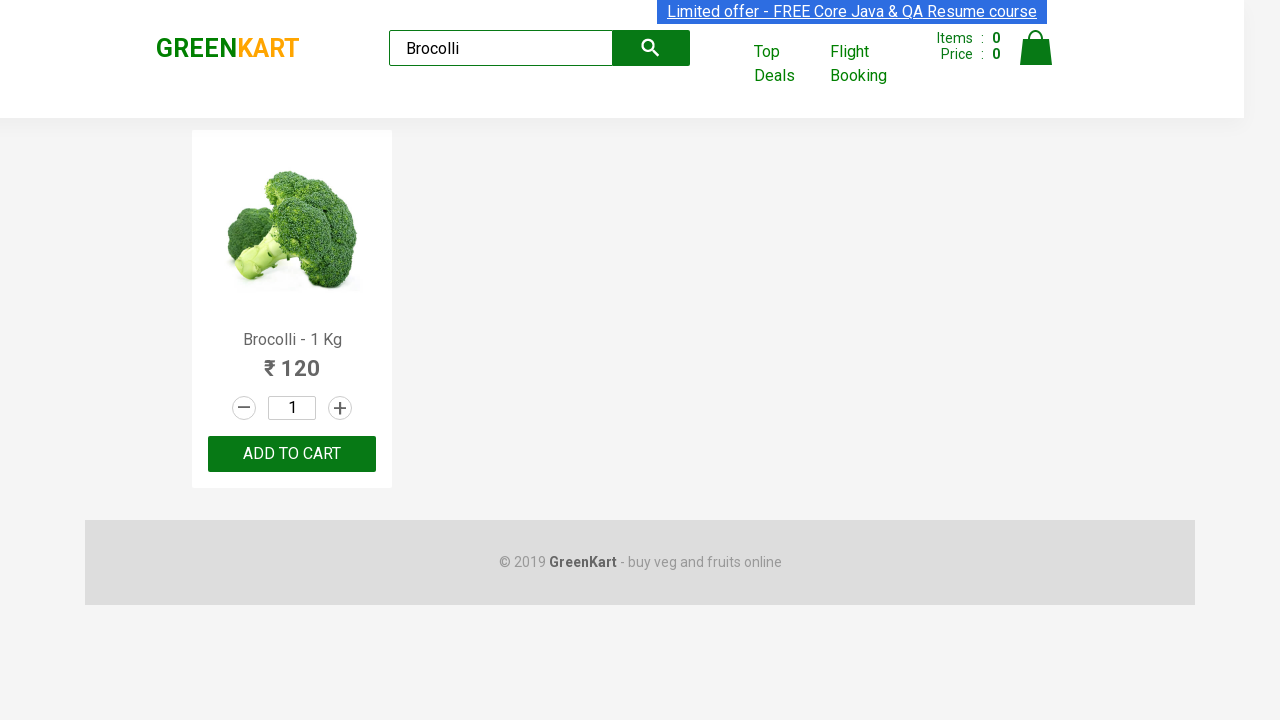

Verified product name is 'Brocolli - 1 Kg'
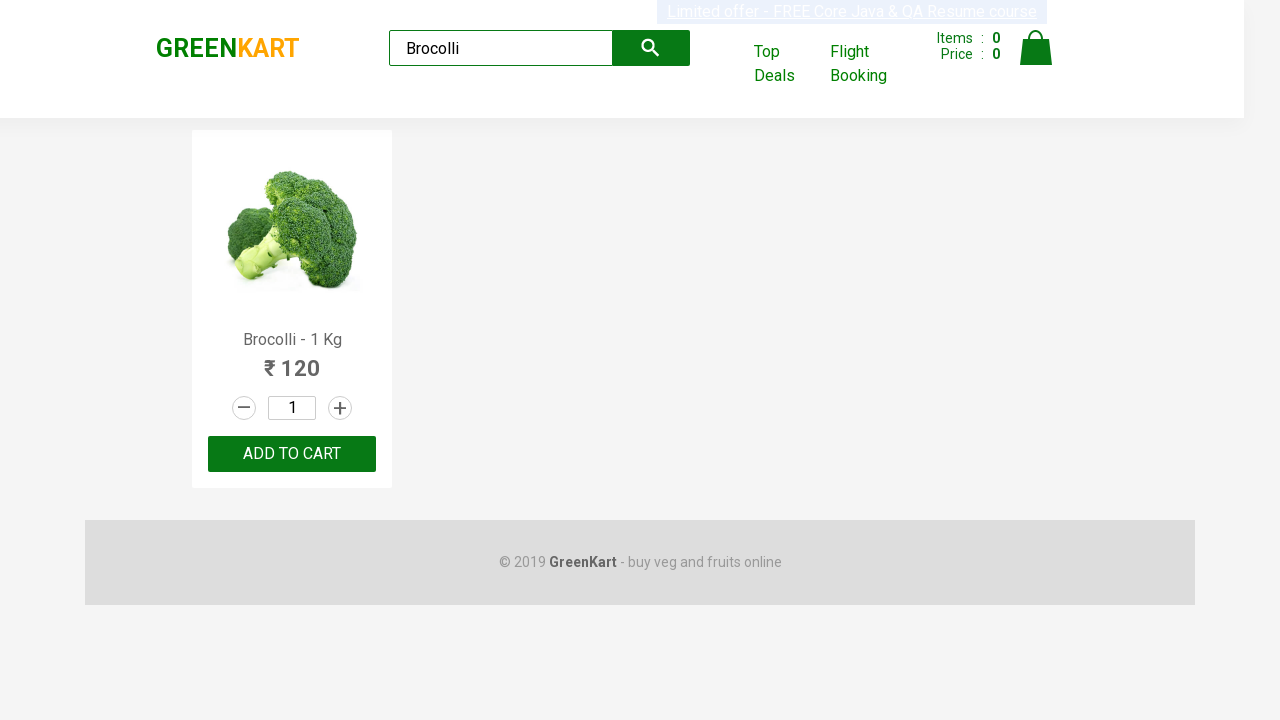

Clicked 'ADD TO CART' button at (292, 454) on button:has-text('ADD TO CART')
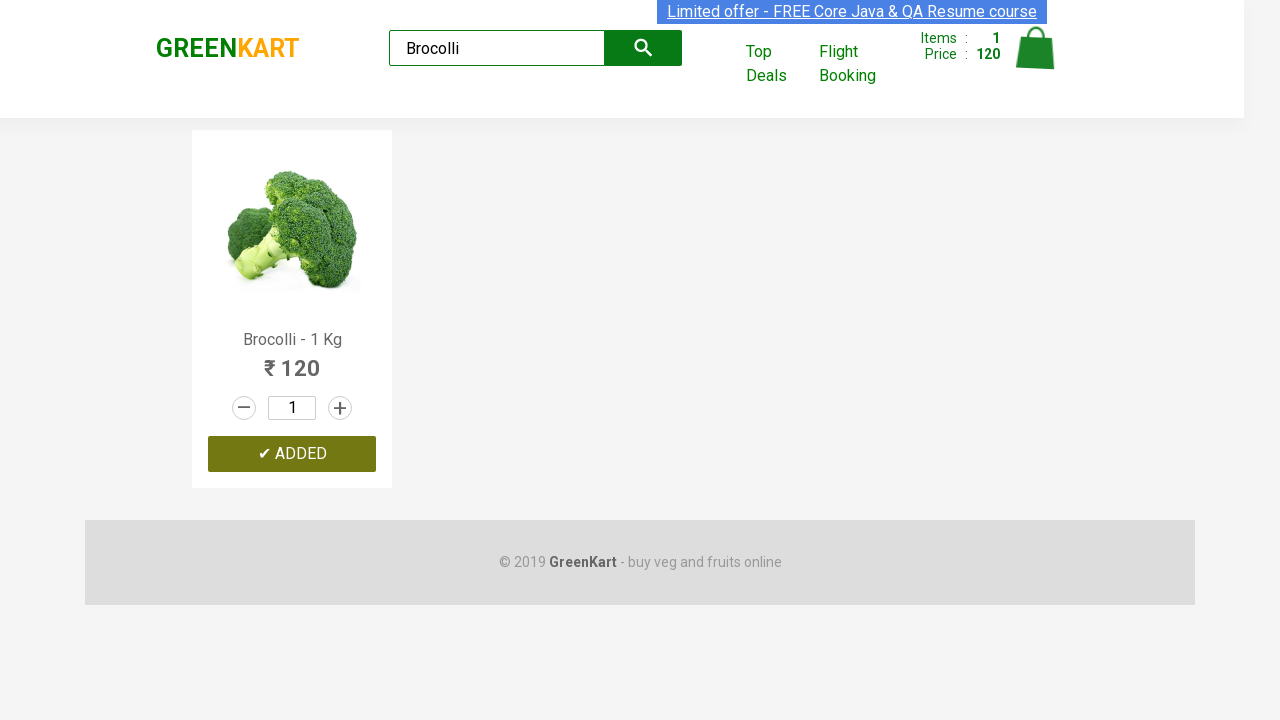

Waited 500ms for button state to update
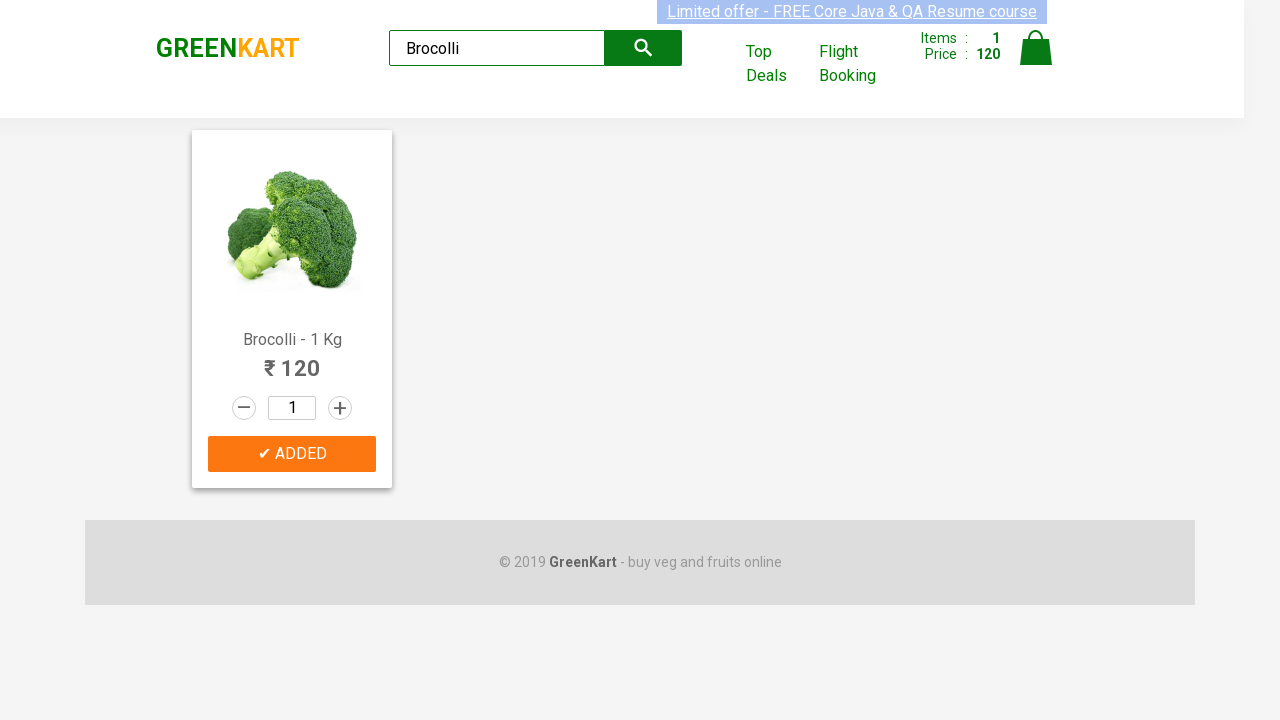

Retrieved button text: '✔ ADDED'
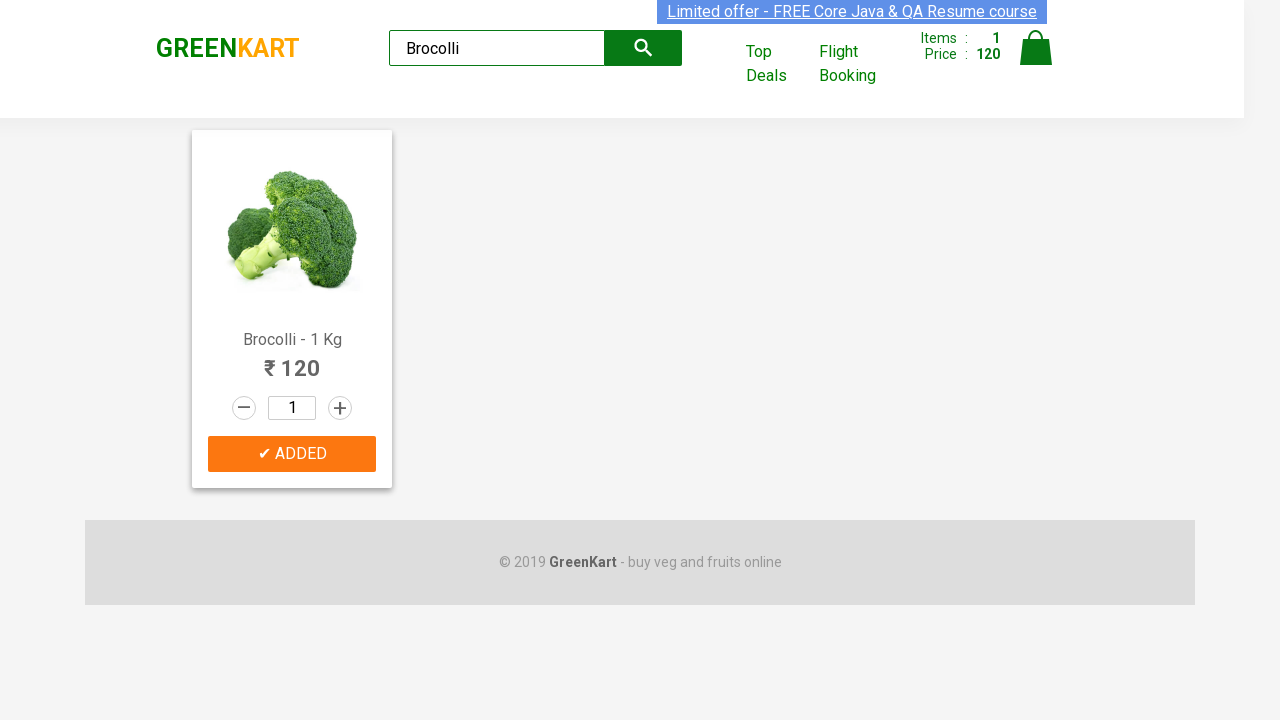

Verified that 'ADDED' button is displayed, confirming item was added to cart
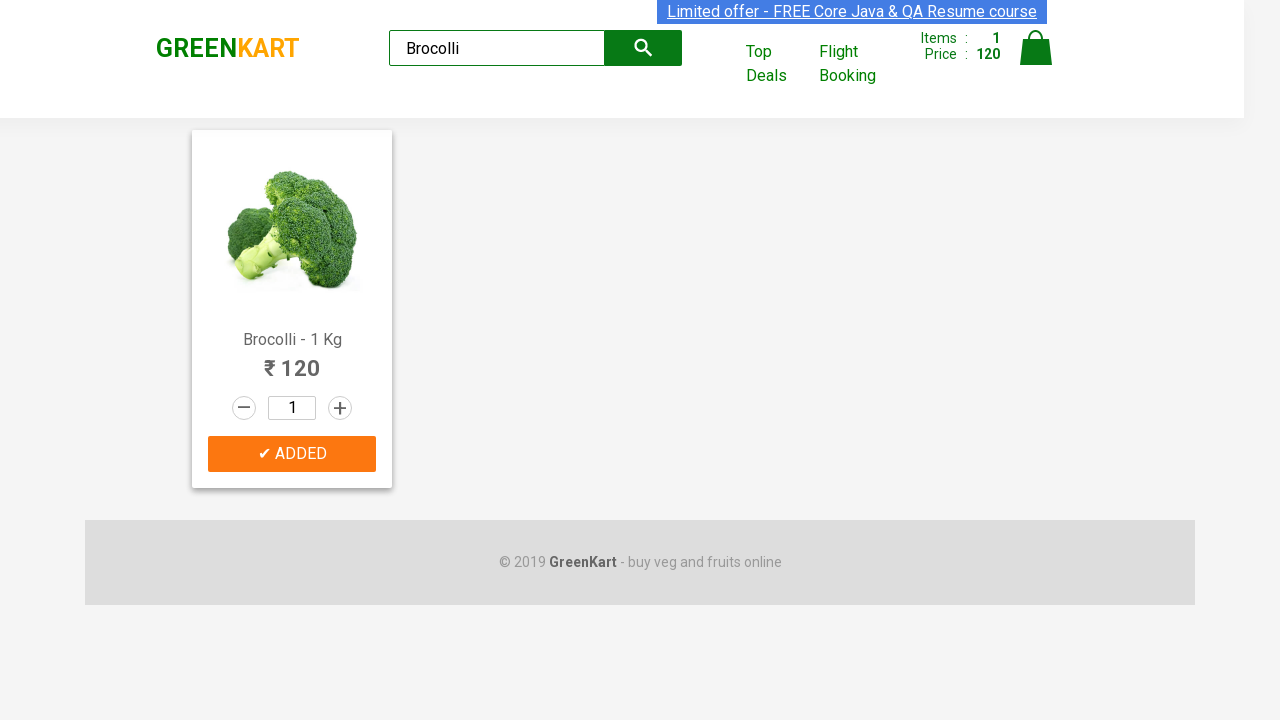

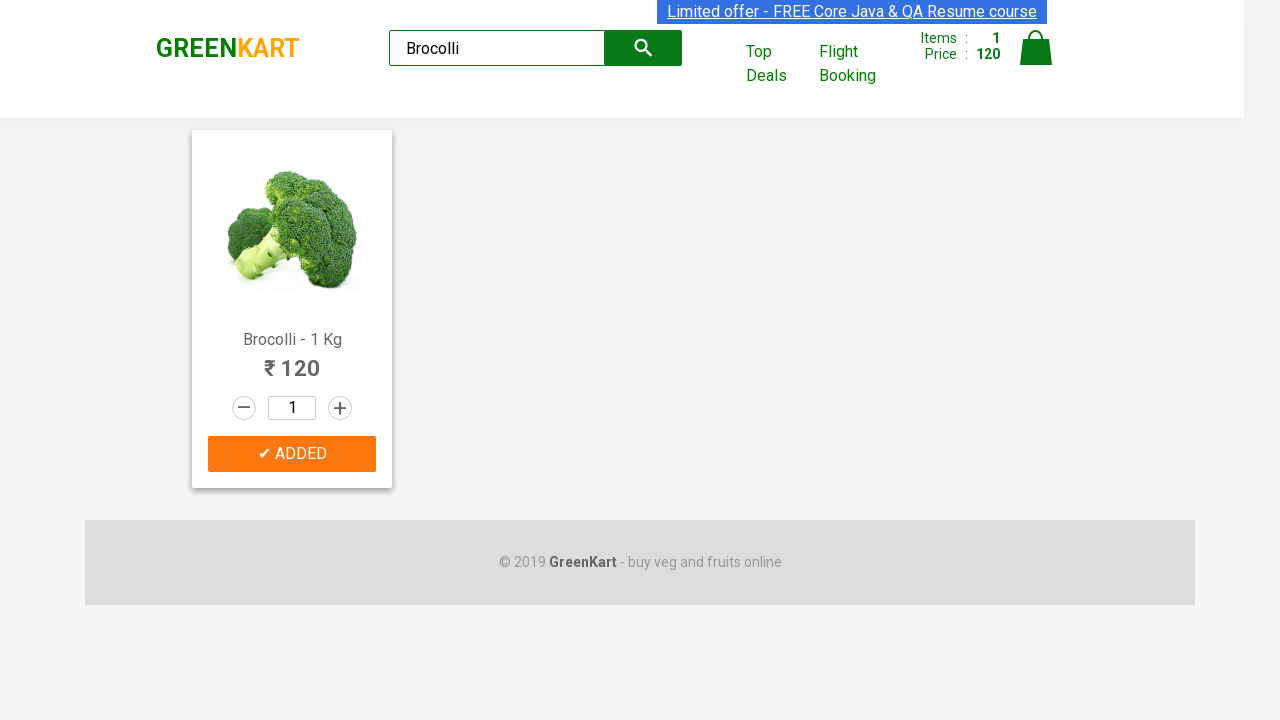